Performs a drag and drop action from a draggable element to a droppable target

Starting URL: https://crossbrowsertesting.github.io/drag-and-drop

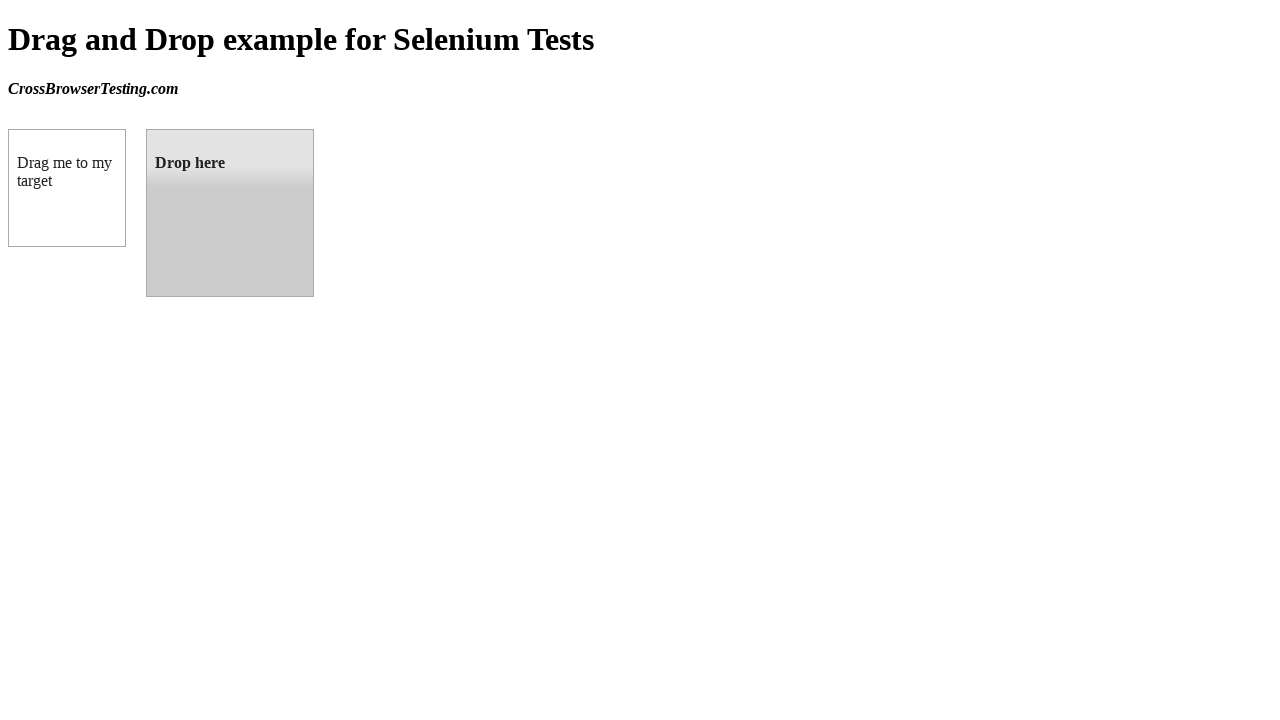

Navigated to drag and drop test page
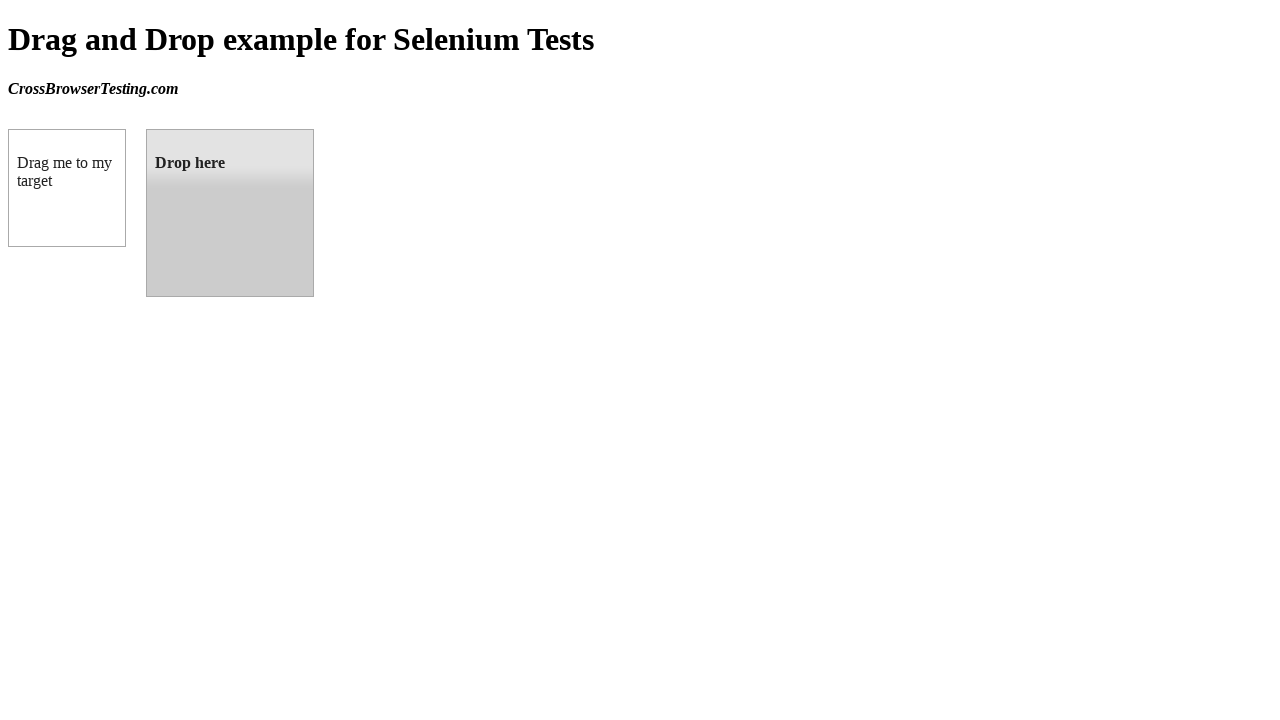

Located draggable source element
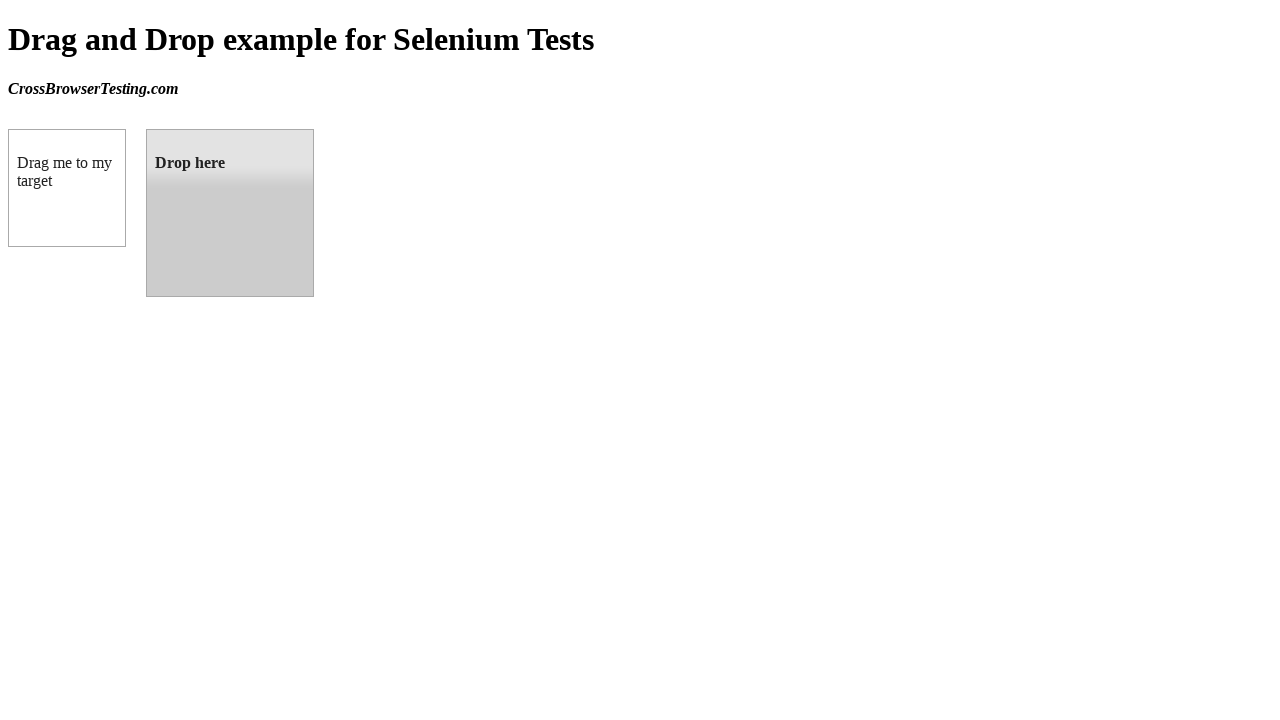

Located droppable target element
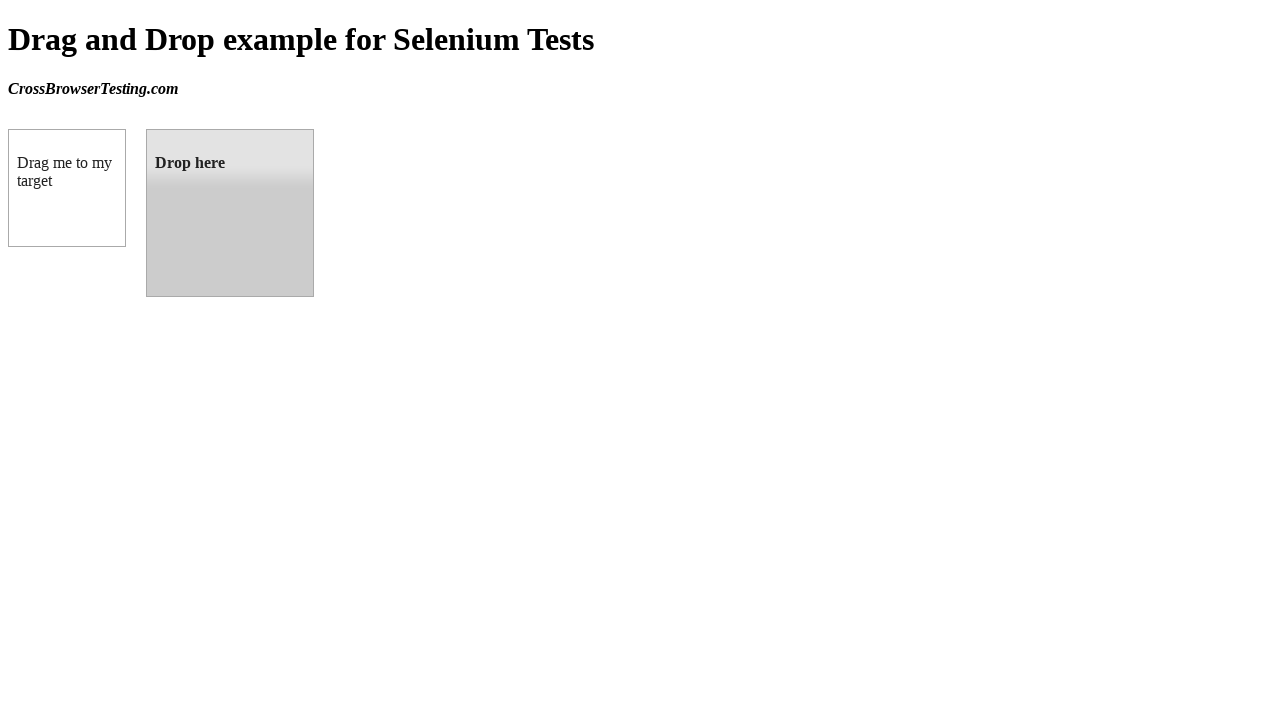

Performed drag and drop action from draggable to droppable at (230, 213)
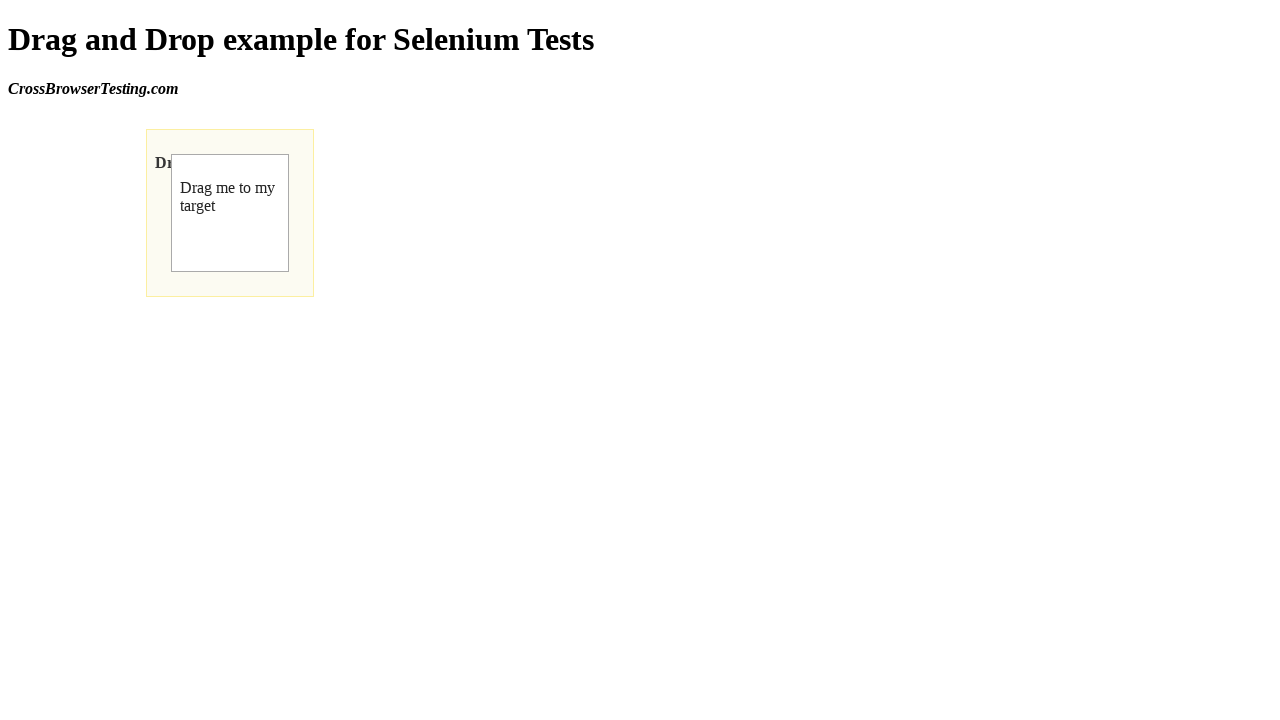

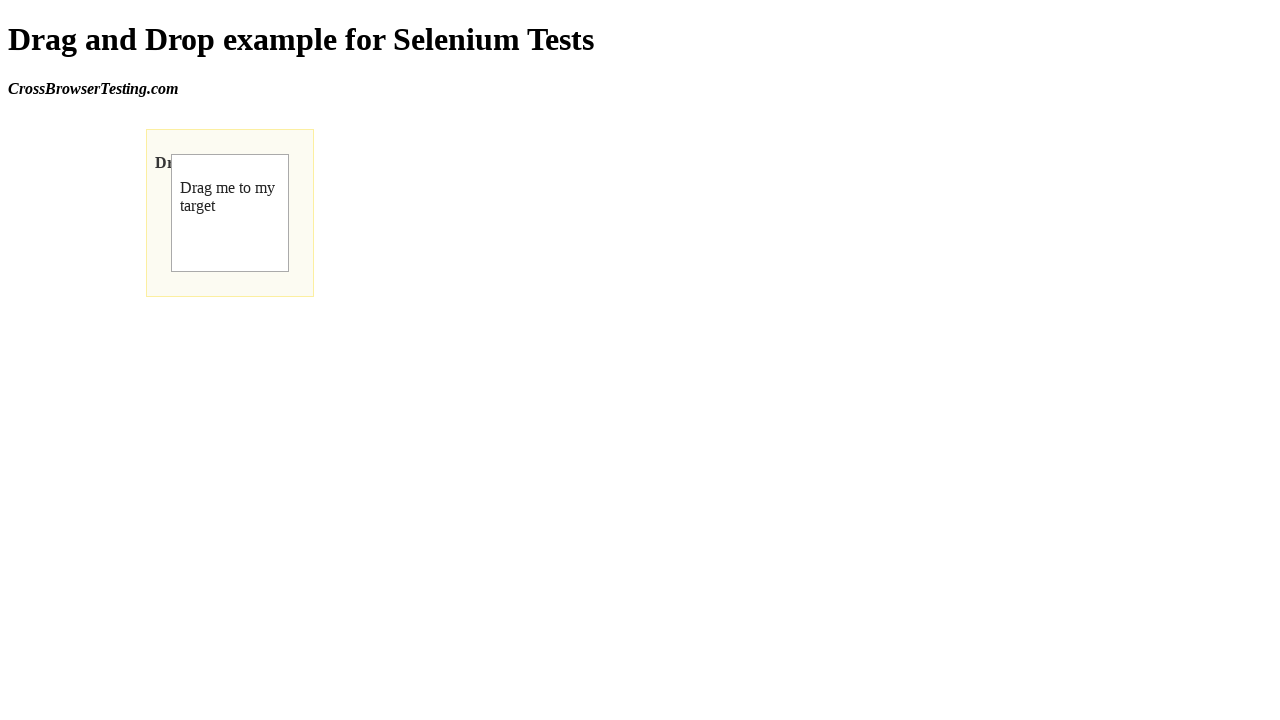